Navigates to Nop Commerce Development page via Technologies menu and verifies the page heading is displayed

Starting URL: https://www.tranktechnologies.com/

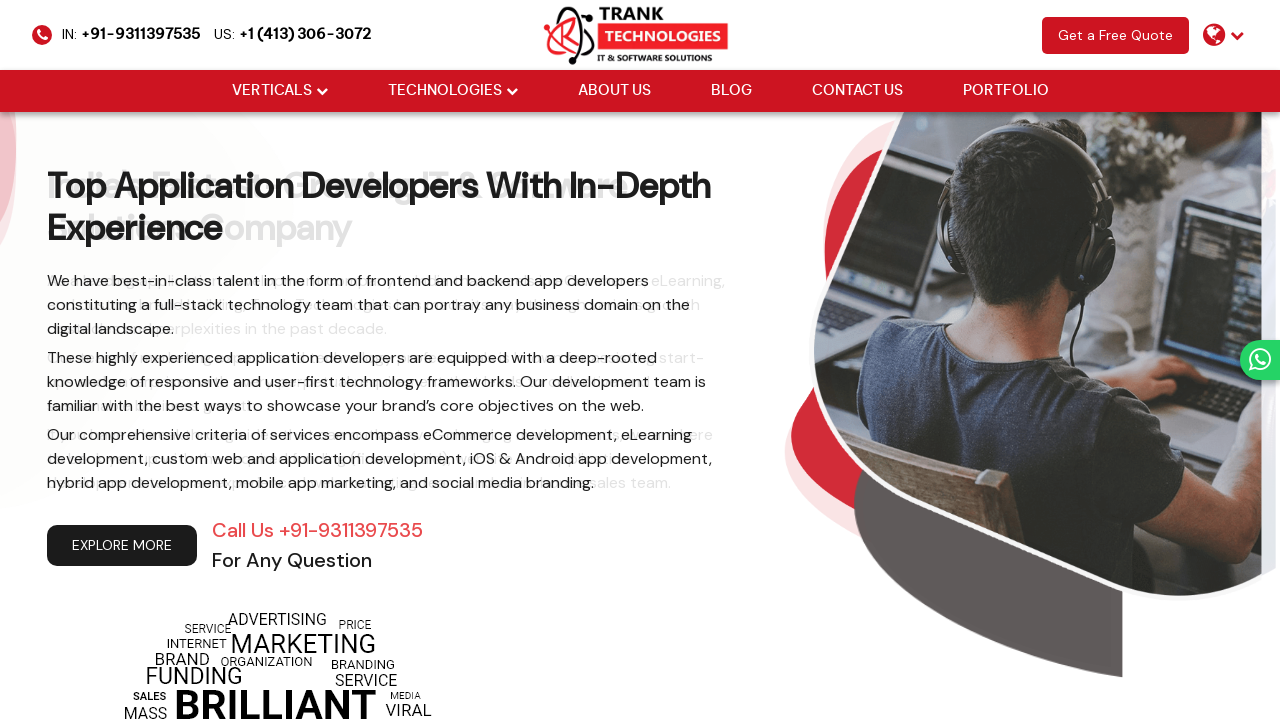

Hovered over Technologies menu item at (452, 91) on xpath=//body/header/div[@class='menu']/ul[@class='cm-flex-type-2']/li[2]
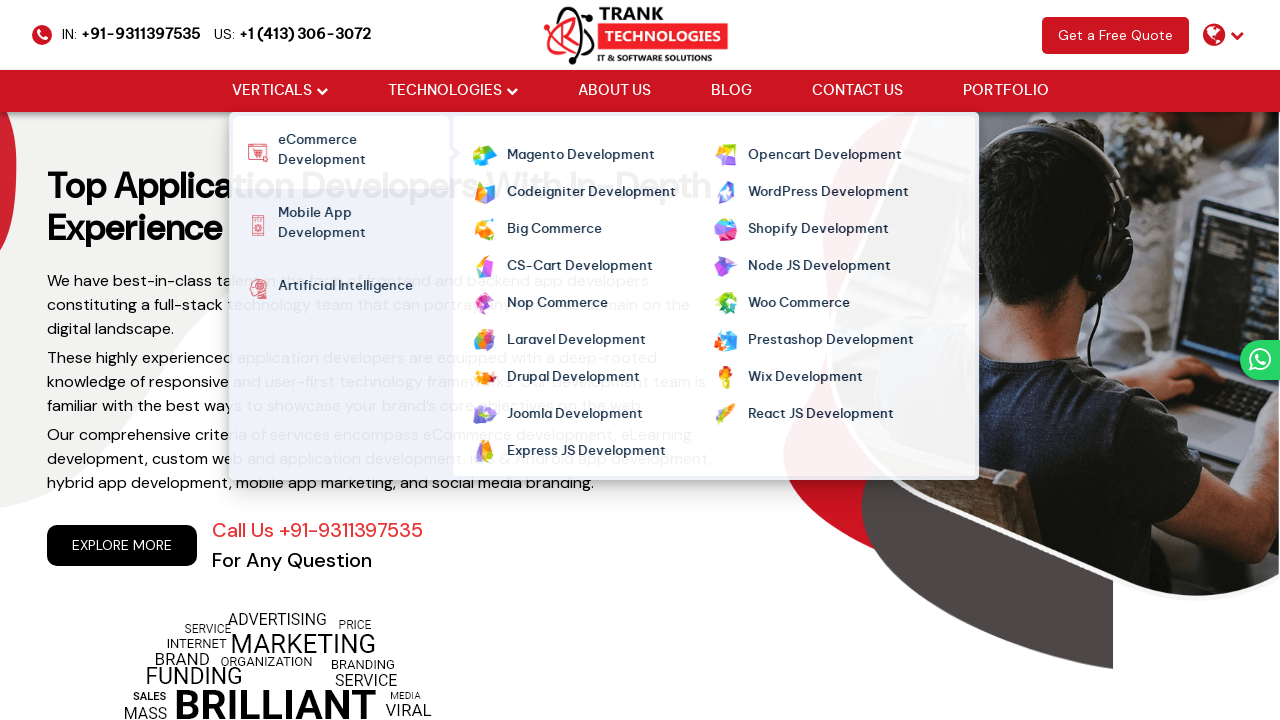

Clicked on Nop Commerce link from Technologies menu at (556, 304) on xpath=//ul[@class='cm-flex cm-flex-wrap']//a[normalize-space()='Nop Commerce']
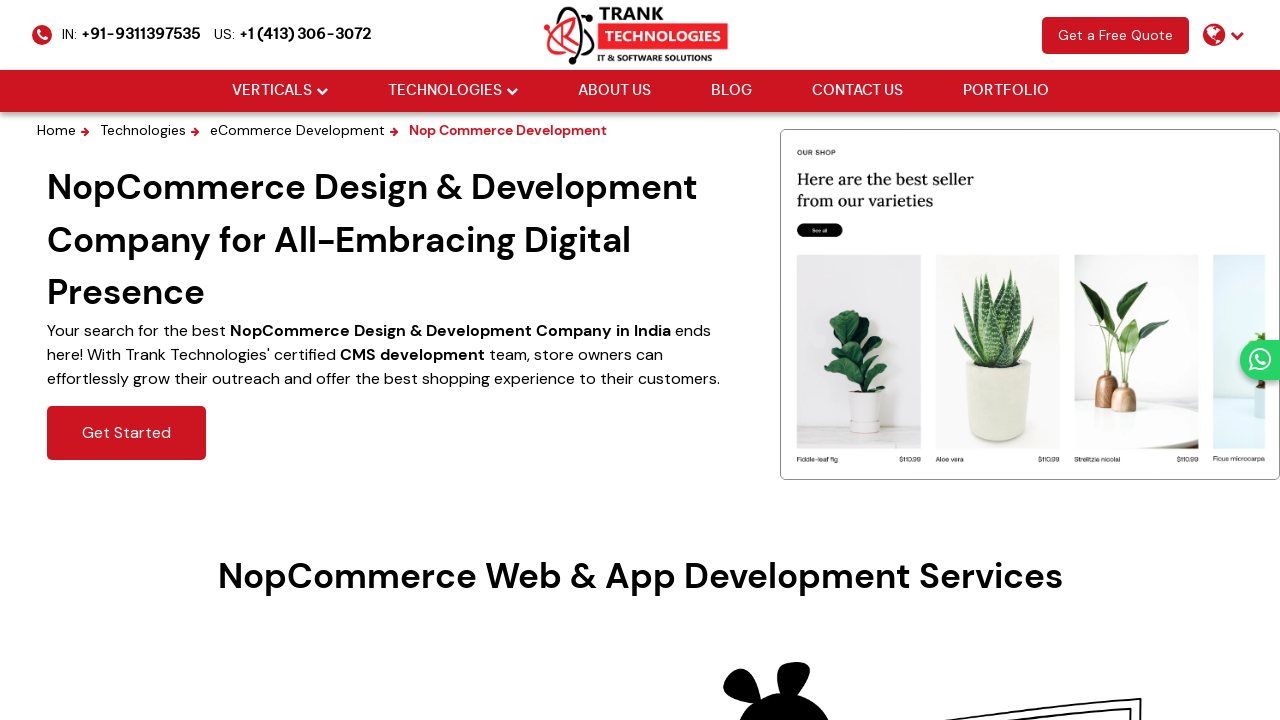

NopCommerce page heading loaded and verified
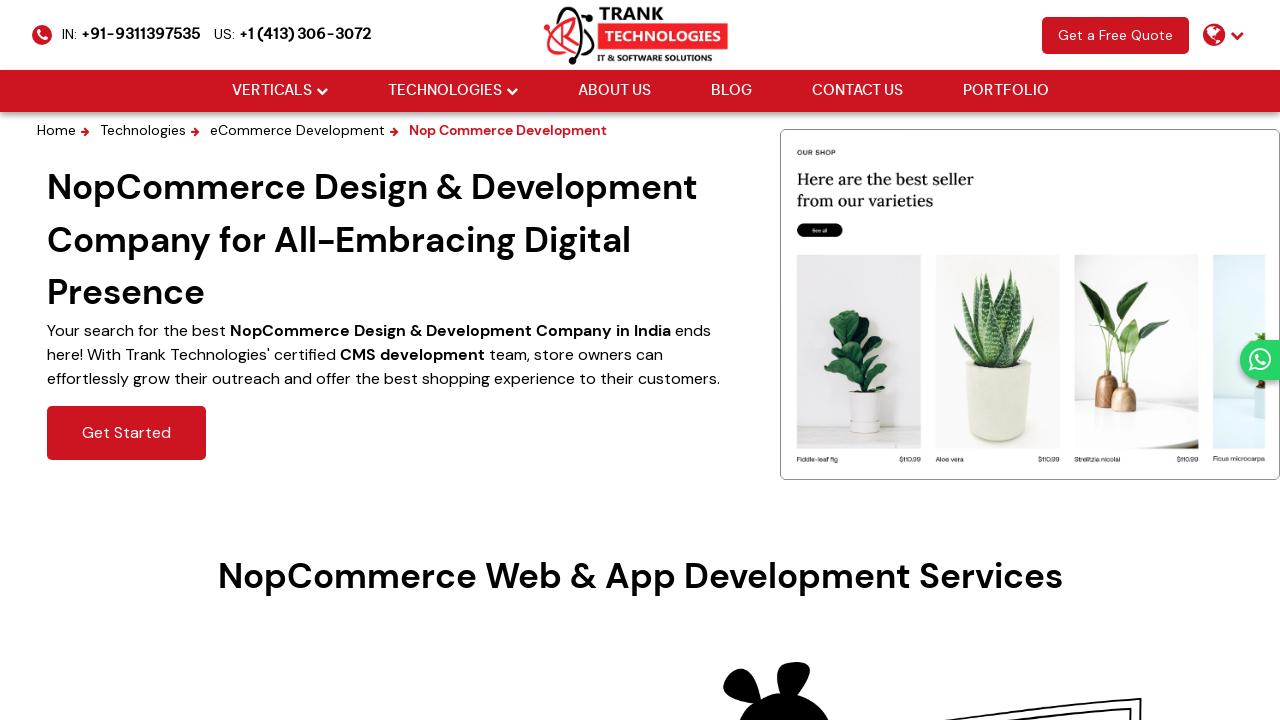

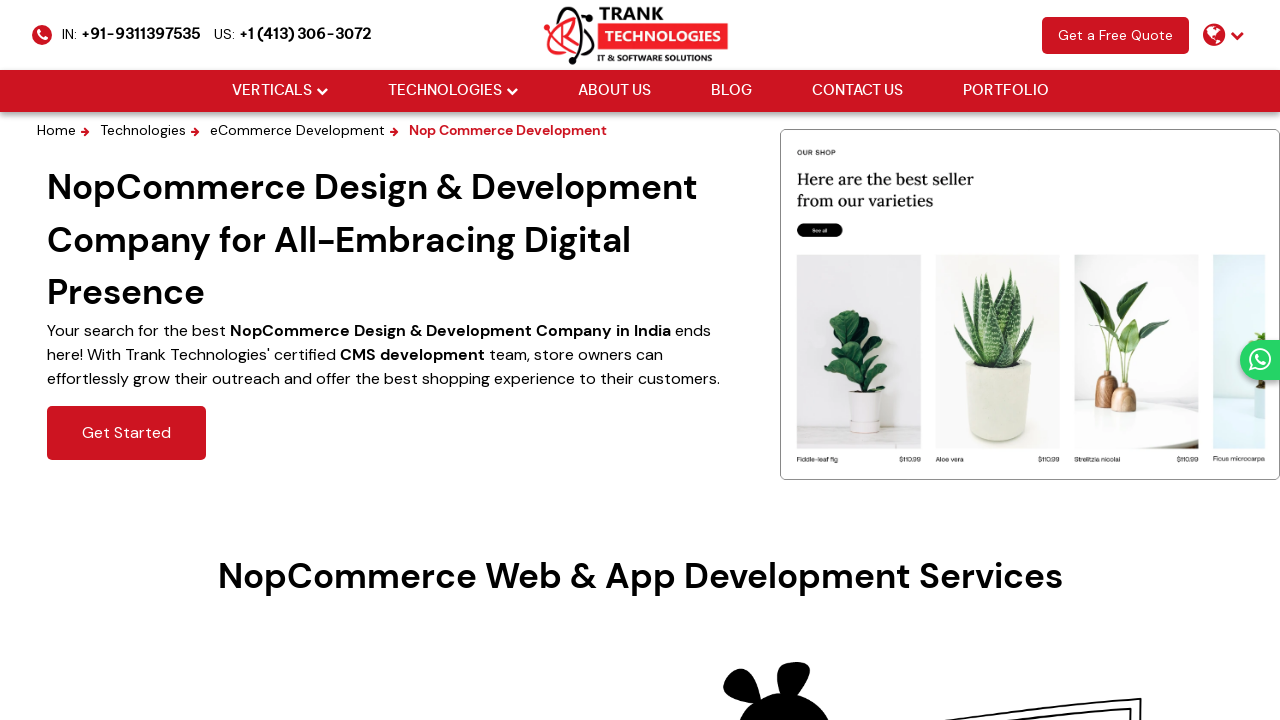